Tests clearing the complete state of all items by checking and unchecking toggle all

Starting URL: https://demo.playwright.dev/todomvc

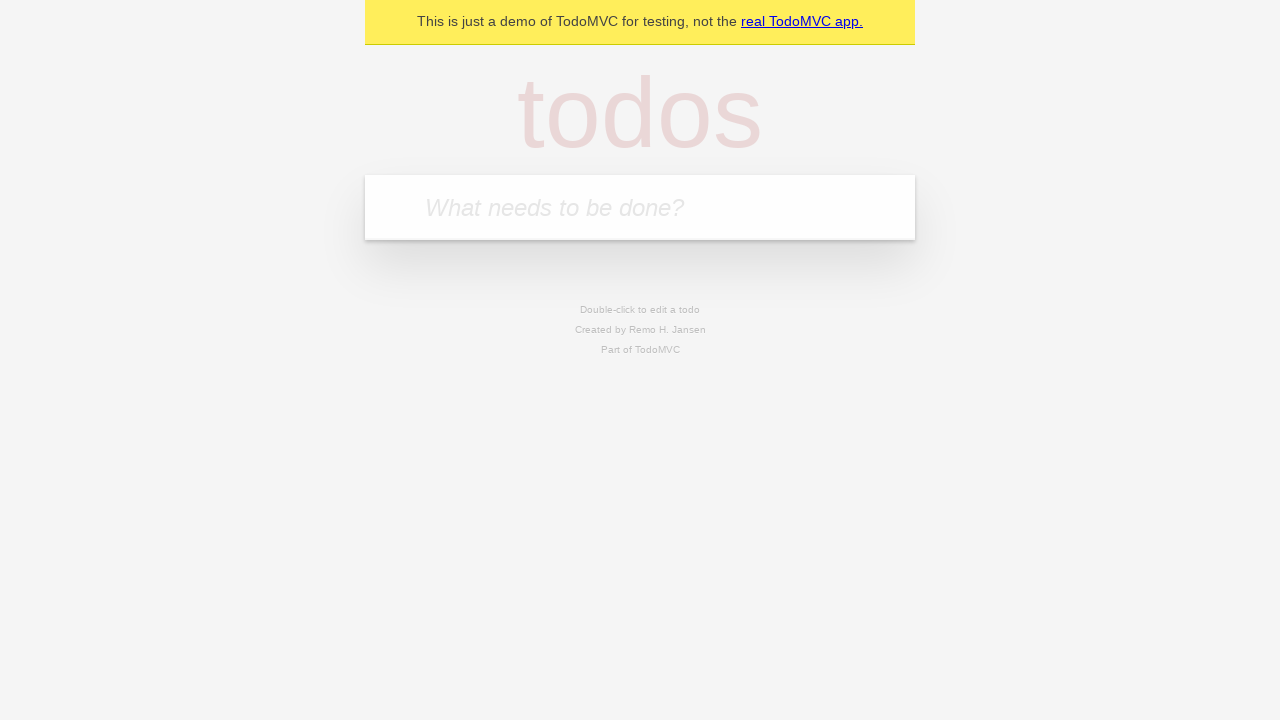

Filled todo input with 'buy some cheese' on internal:attr=[placeholder="What needs to be done?"i]
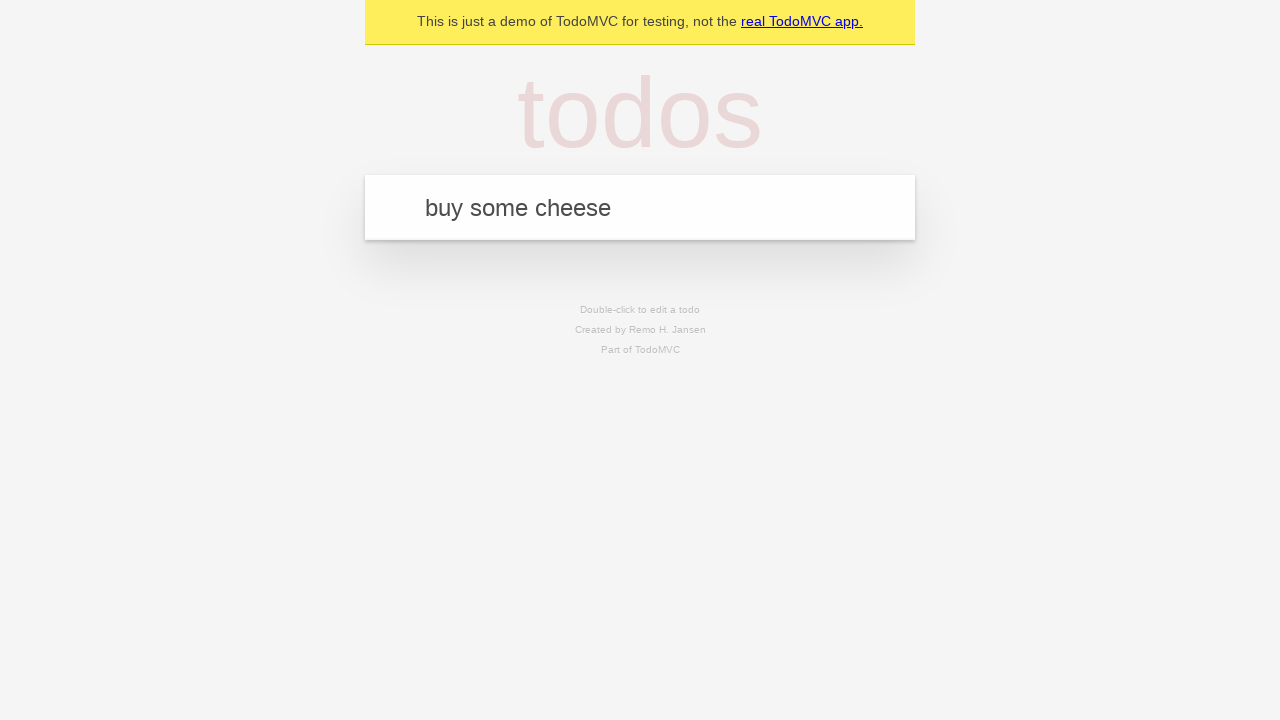

Pressed Enter to add first todo on internal:attr=[placeholder="What needs to be done?"i]
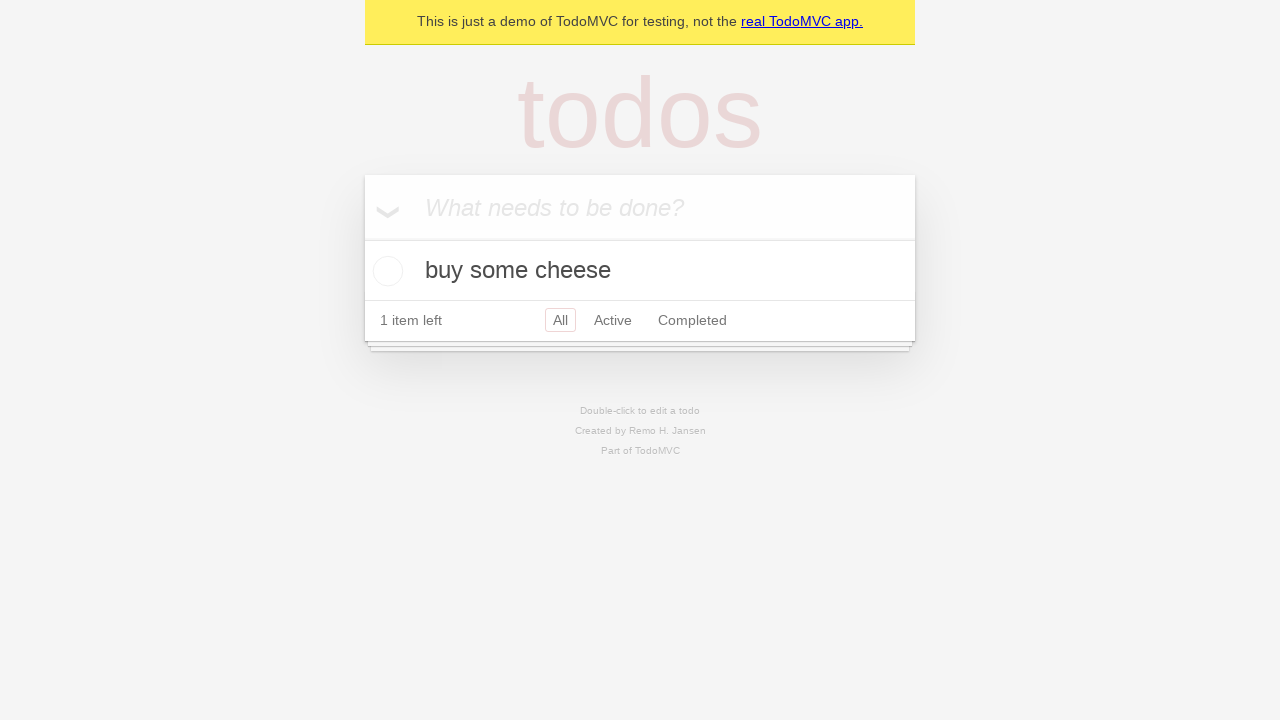

Filled todo input with 'feed the cat' on internal:attr=[placeholder="What needs to be done?"i]
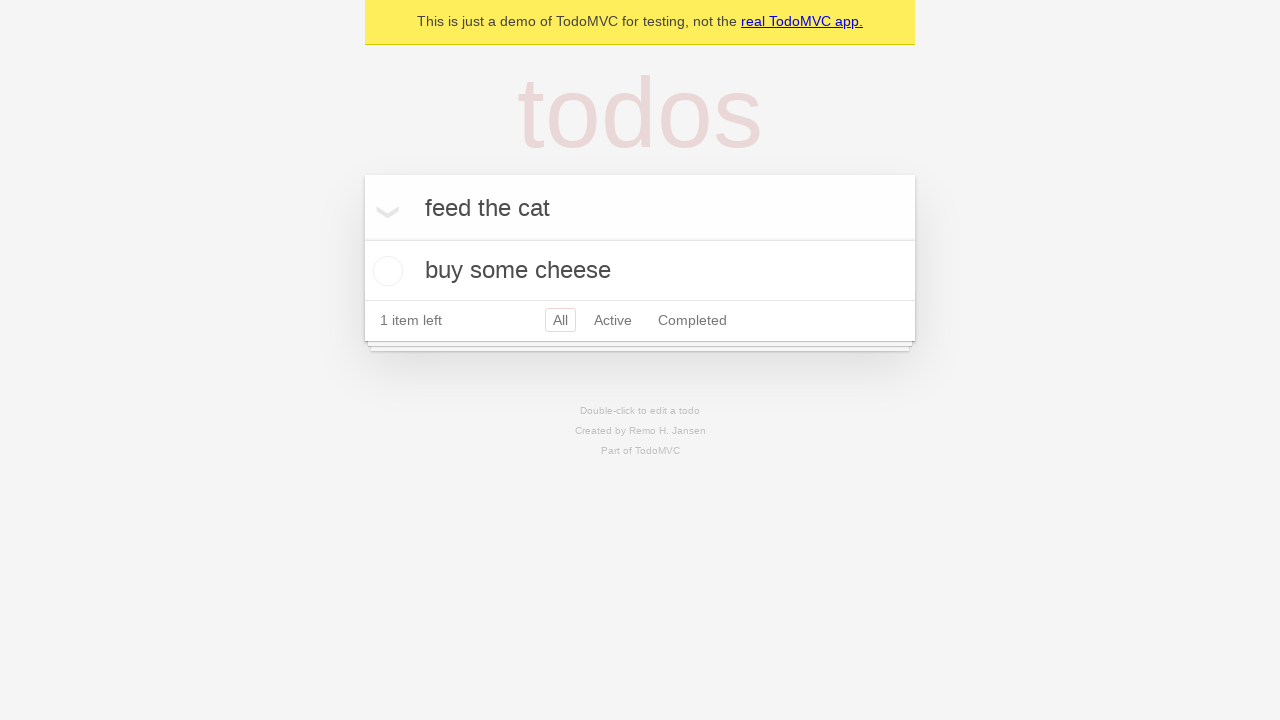

Pressed Enter to add second todo on internal:attr=[placeholder="What needs to be done?"i]
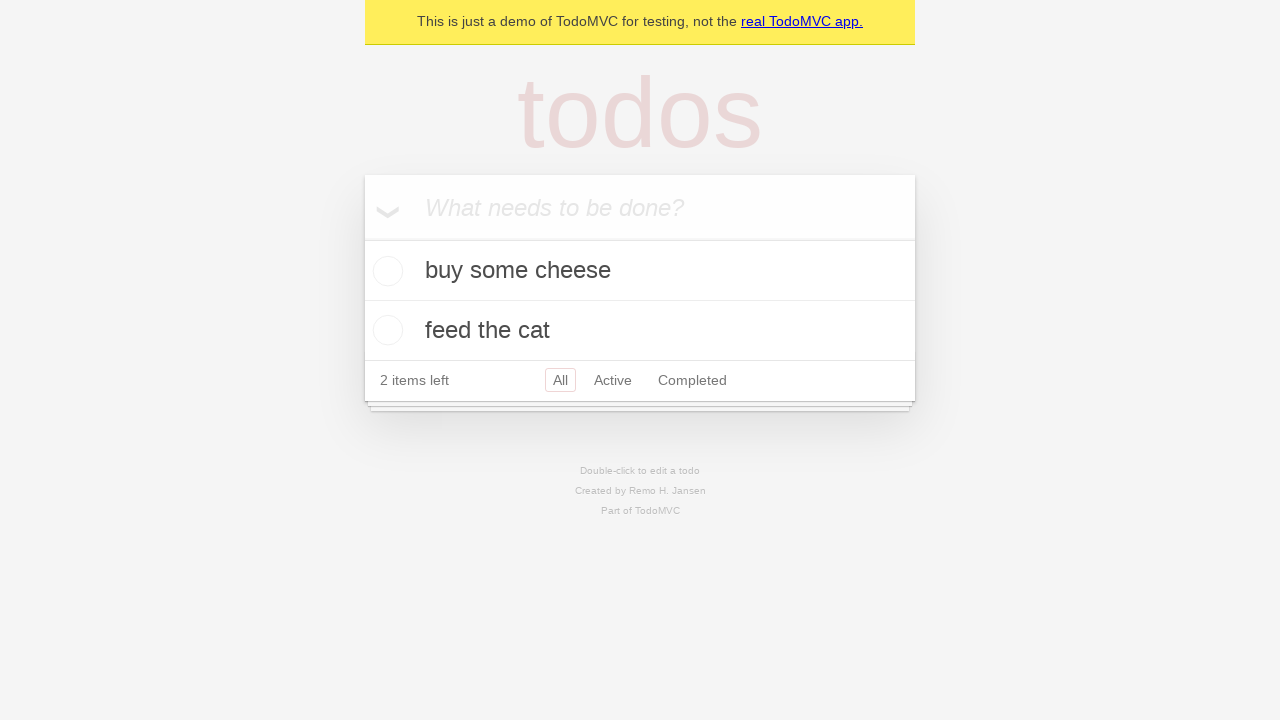

Filled todo input with 'book a doctors appointment' on internal:attr=[placeholder="What needs to be done?"i]
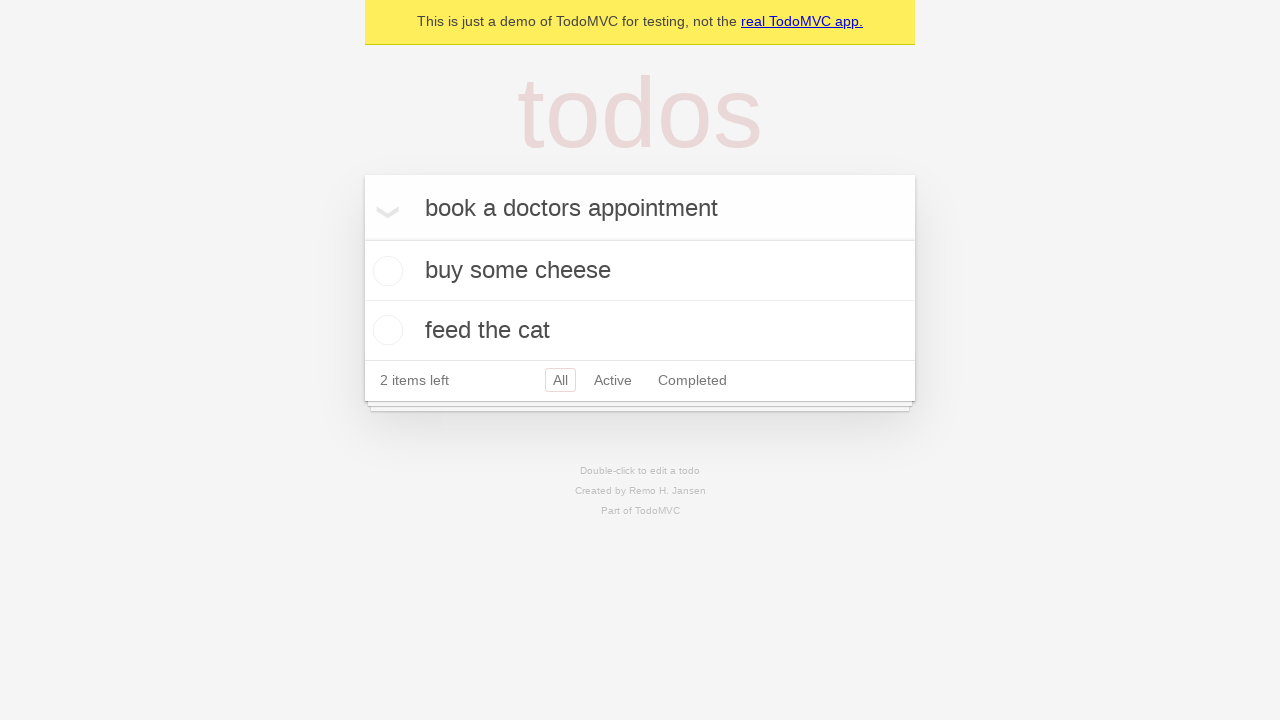

Pressed Enter to add third todo on internal:attr=[placeholder="What needs to be done?"i]
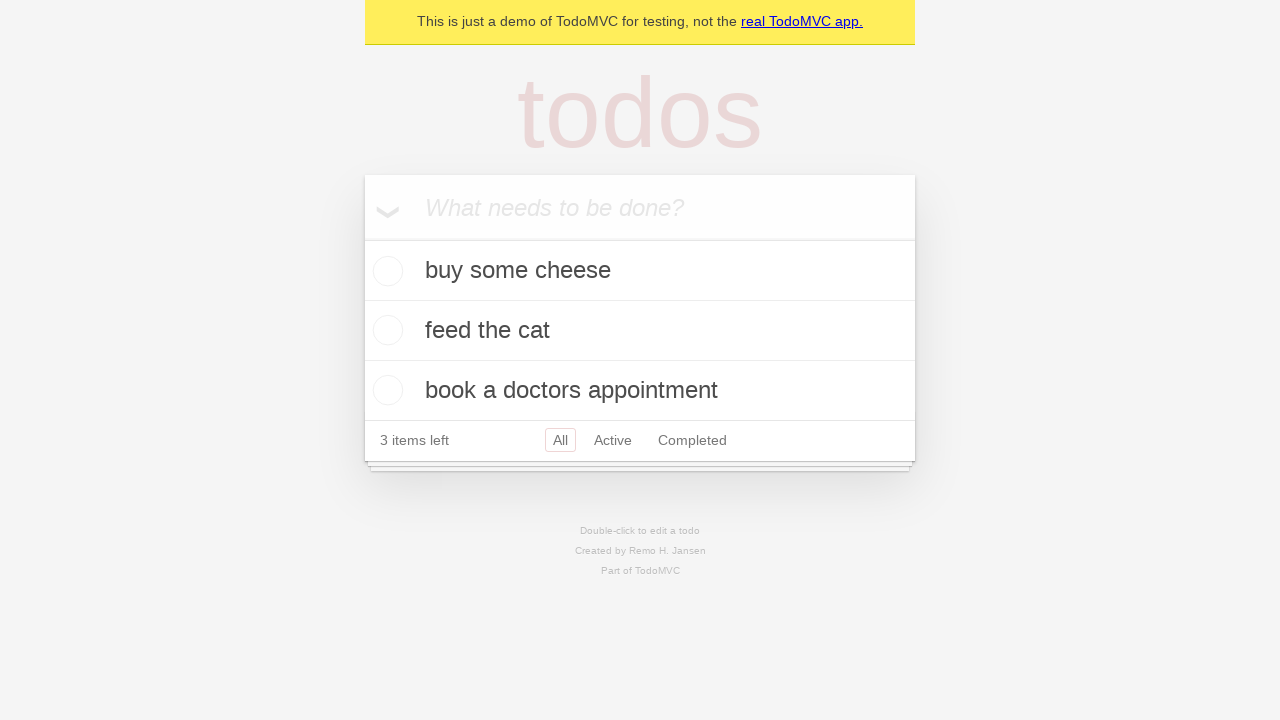

Checked toggle all to mark all todos as complete at (362, 238) on internal:label="Mark all as complete"i
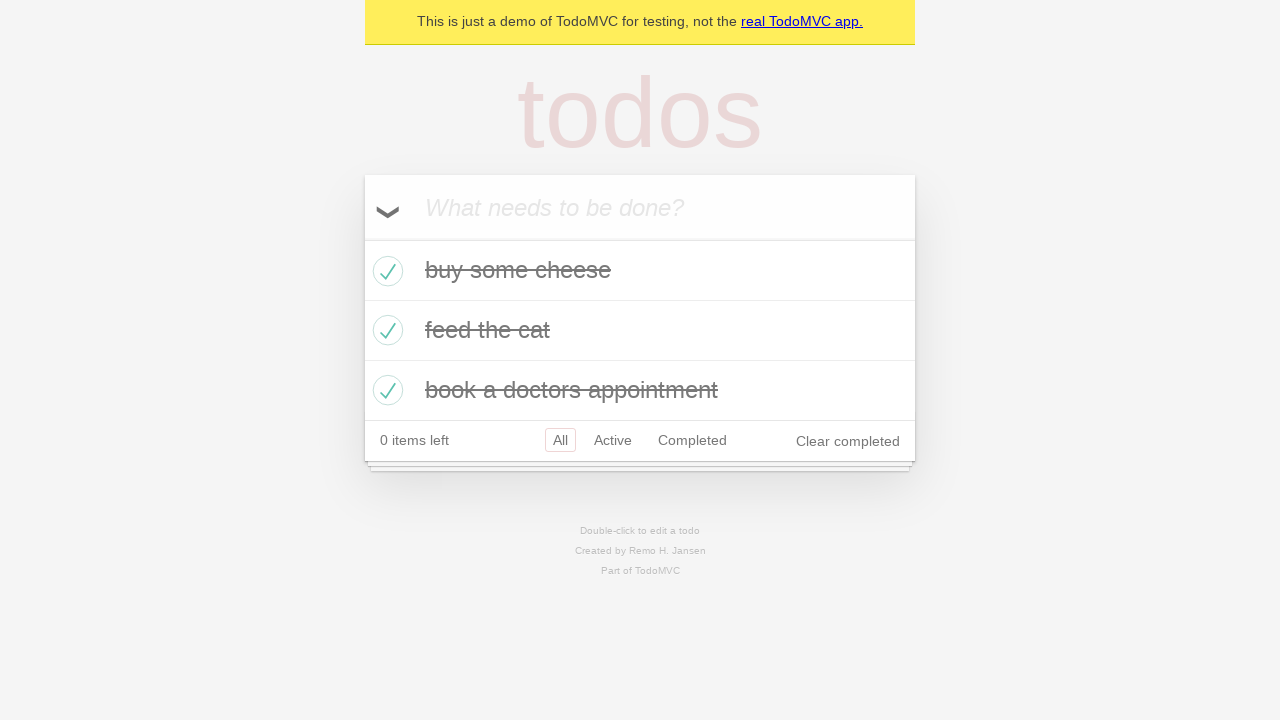

Unchecked toggle all to mark all todos as incomplete at (362, 238) on internal:label="Mark all as complete"i
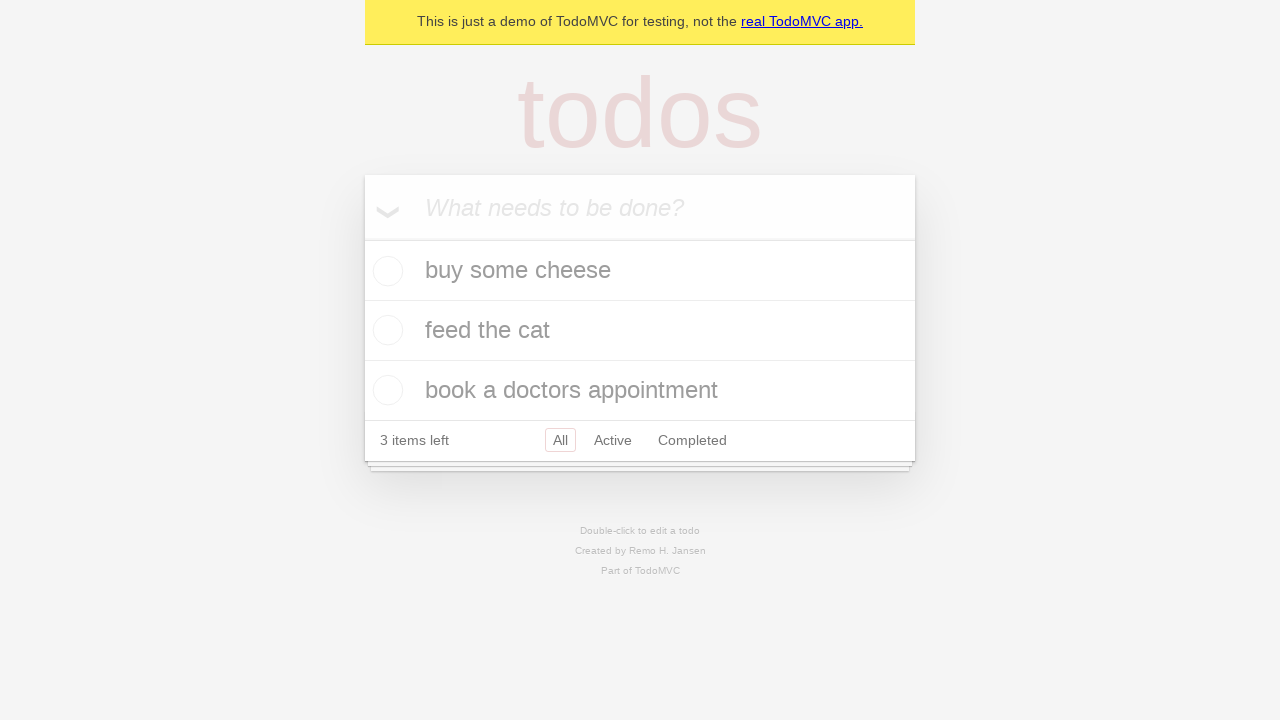

Waited for todo items to be visible after unchecking toggle all
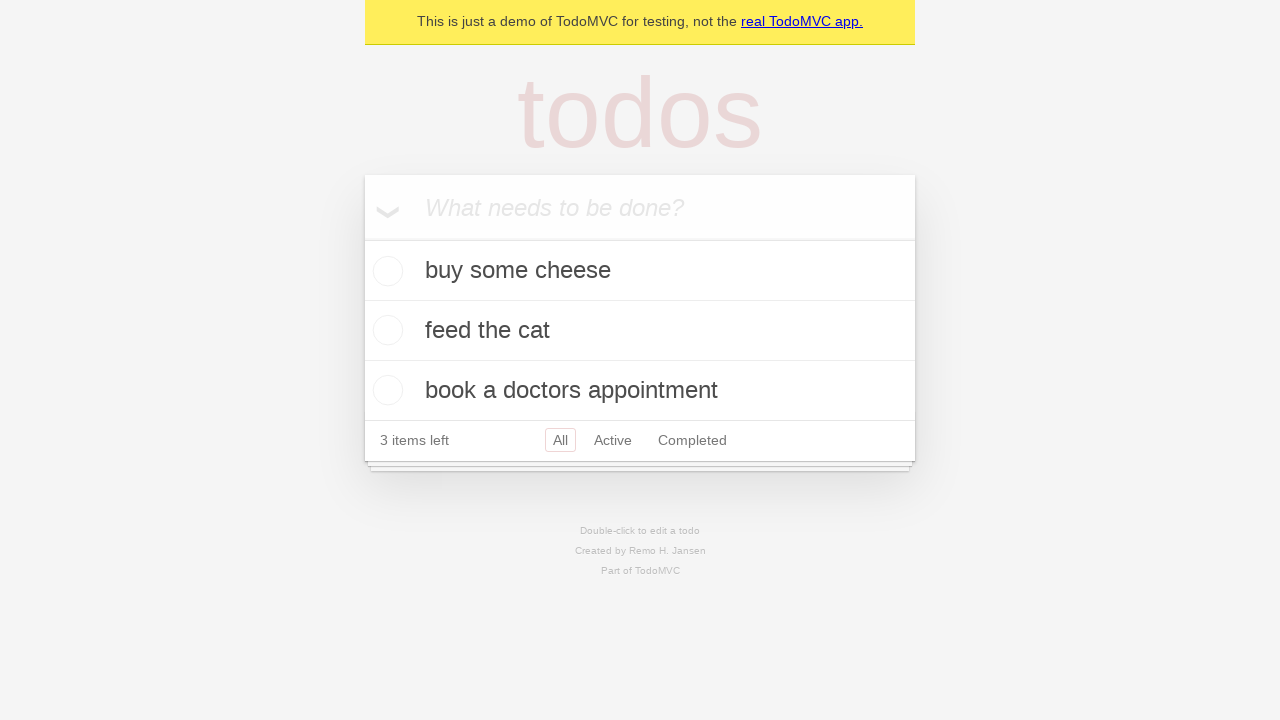

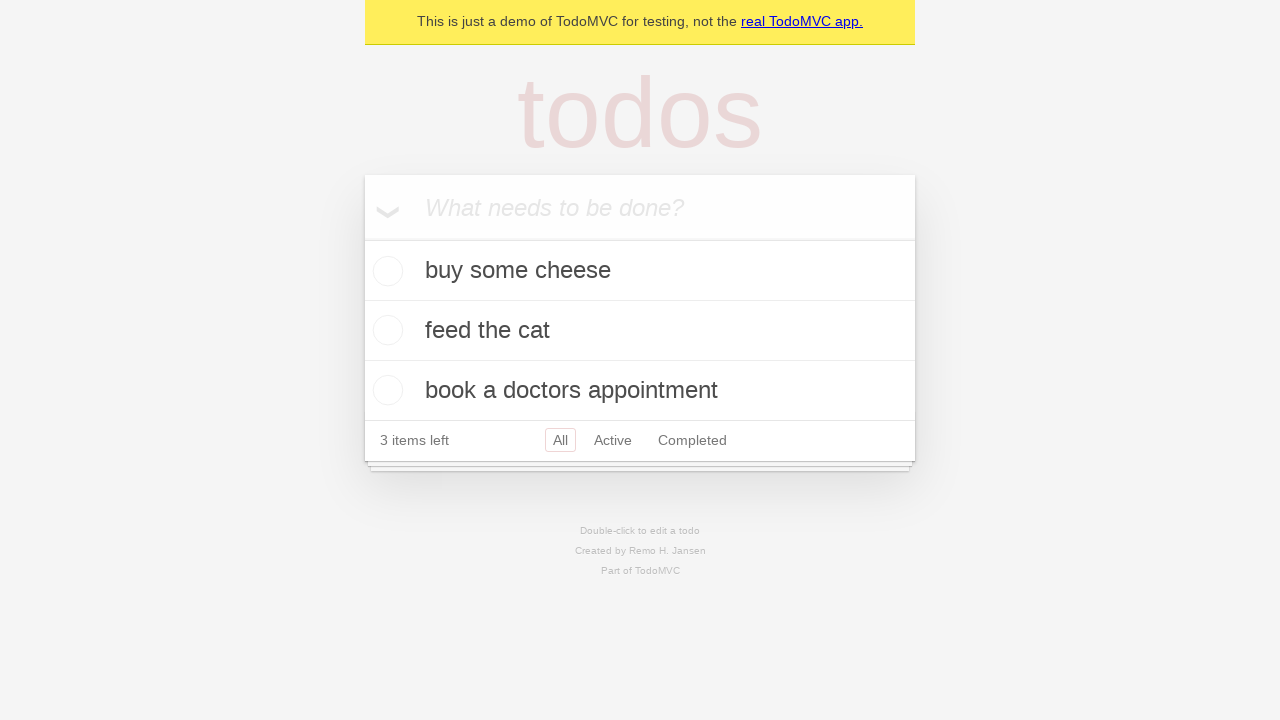